Tests JavaScript alert functionality by clicking an alert button, verifying the alert text is "I am a JS Alert", accepting the alert, and verifying the button remains enabled after dismissal.

Starting URL: https://the-internet.herokuapp.com/javascript_alerts

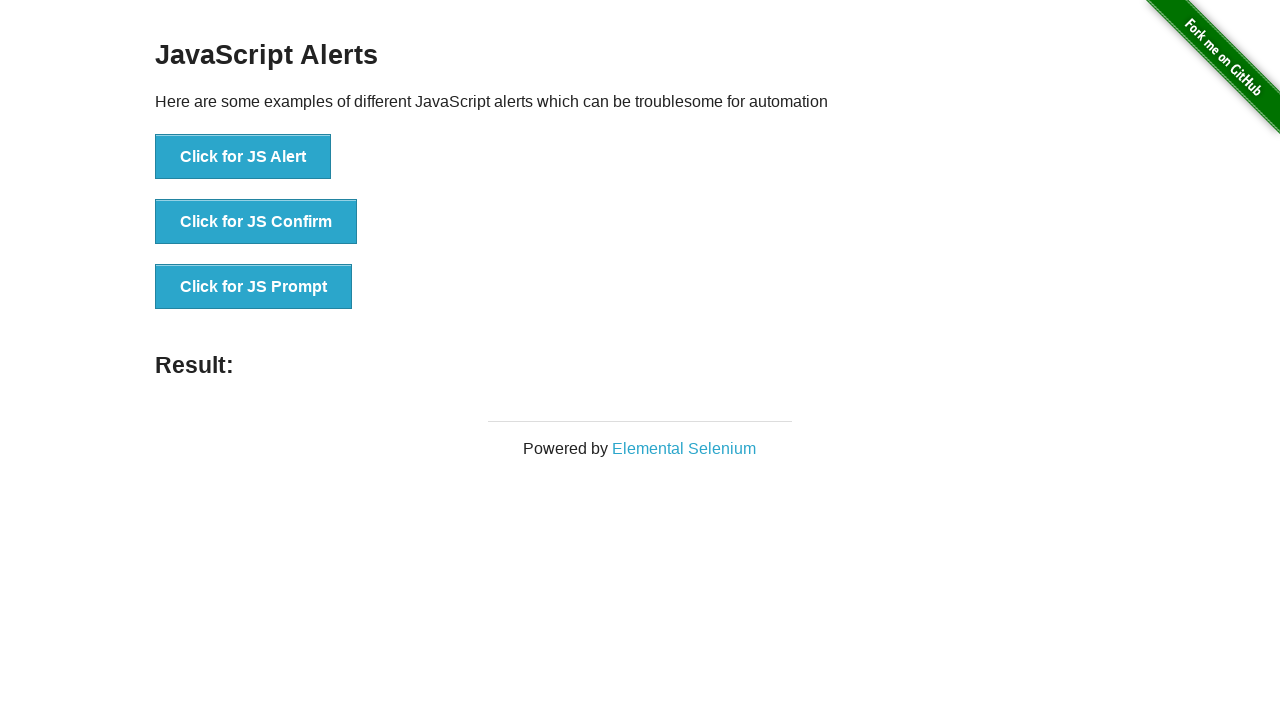

Clicked the alert button to trigger JS alert at (243, 157) on xpath=//*[text()='Click for JS Alert']
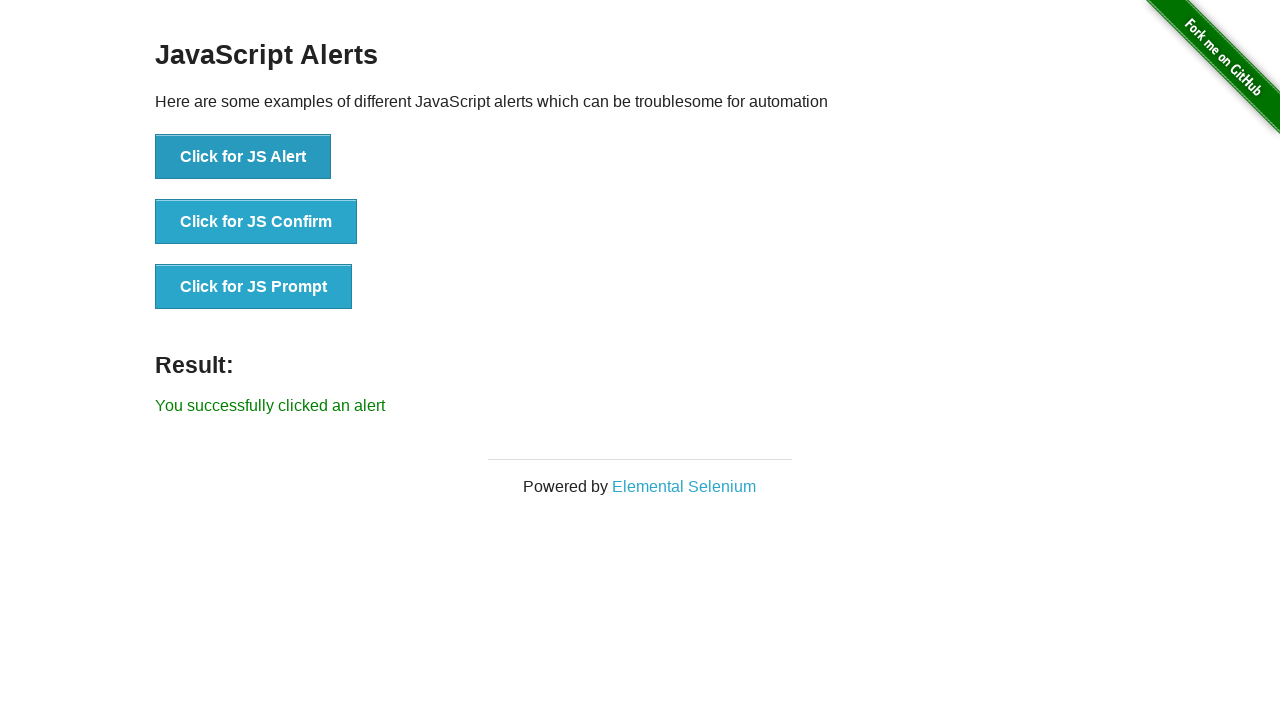

Set up dialog handler to capture and accept alerts
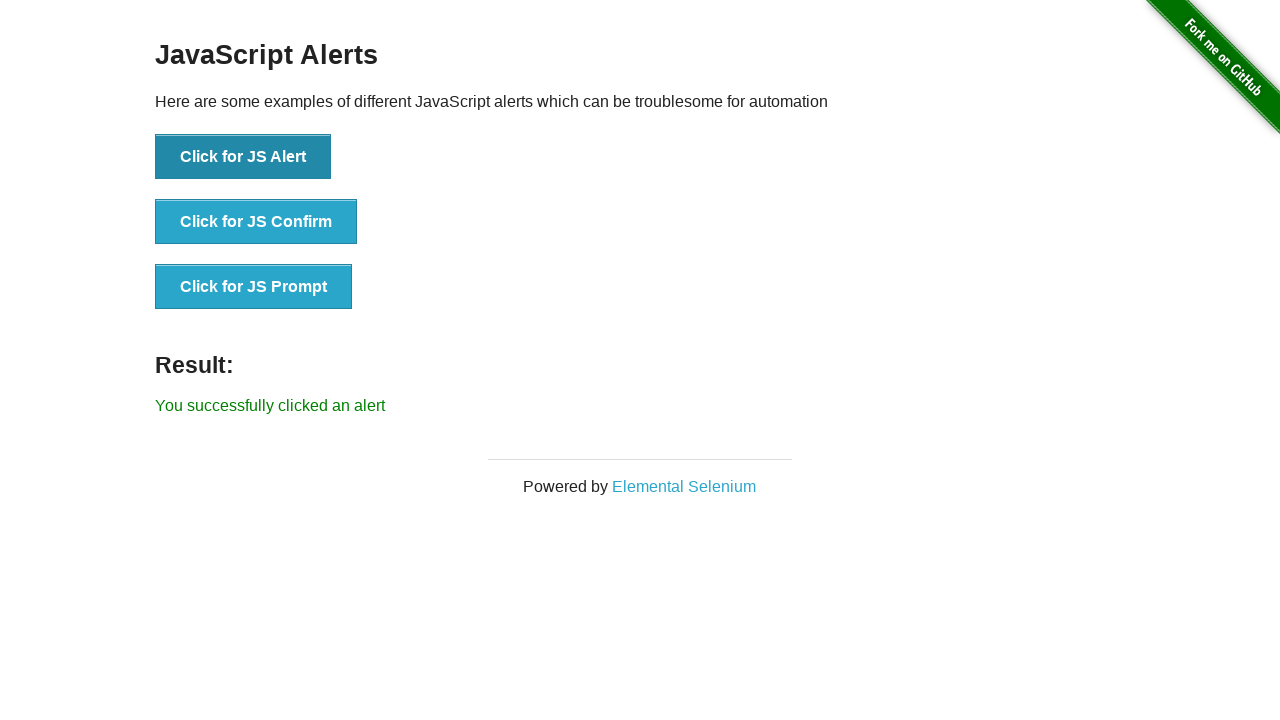

Clicked alert button again to trigger dialog with handler active at (243, 157) on xpath=//*[text()='Click for JS Alert']
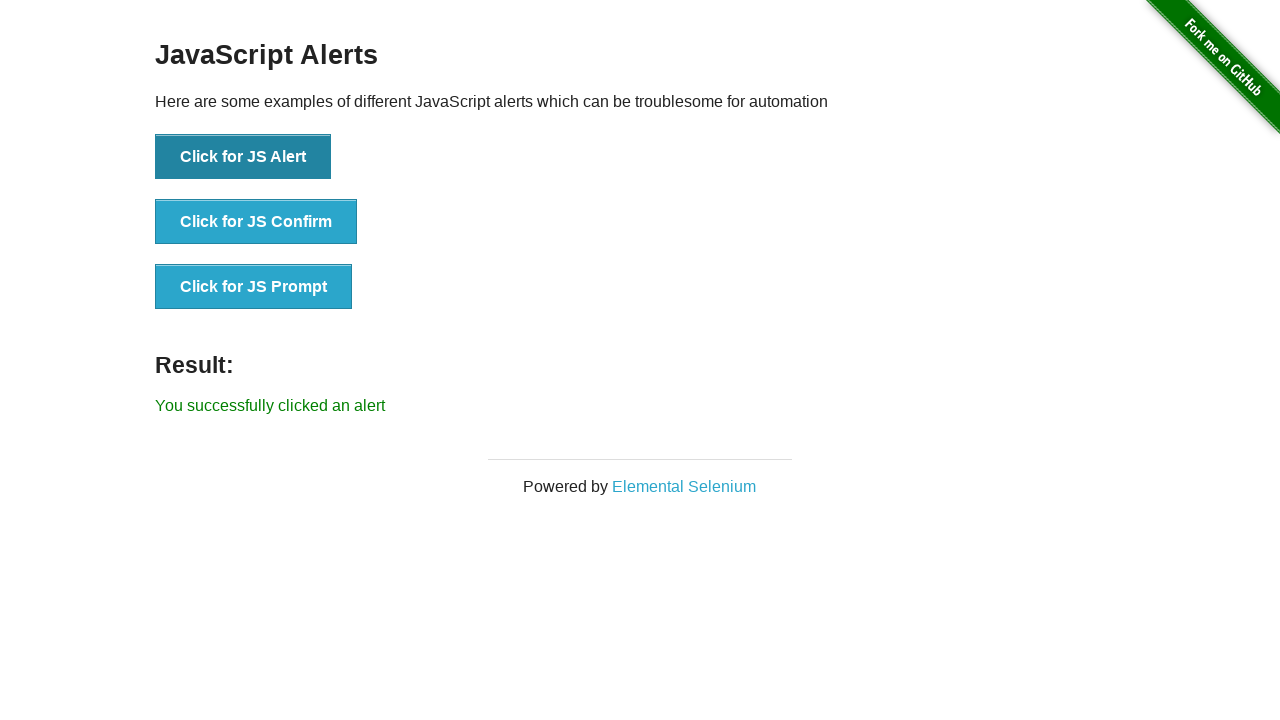

Waited for dialog to be handled
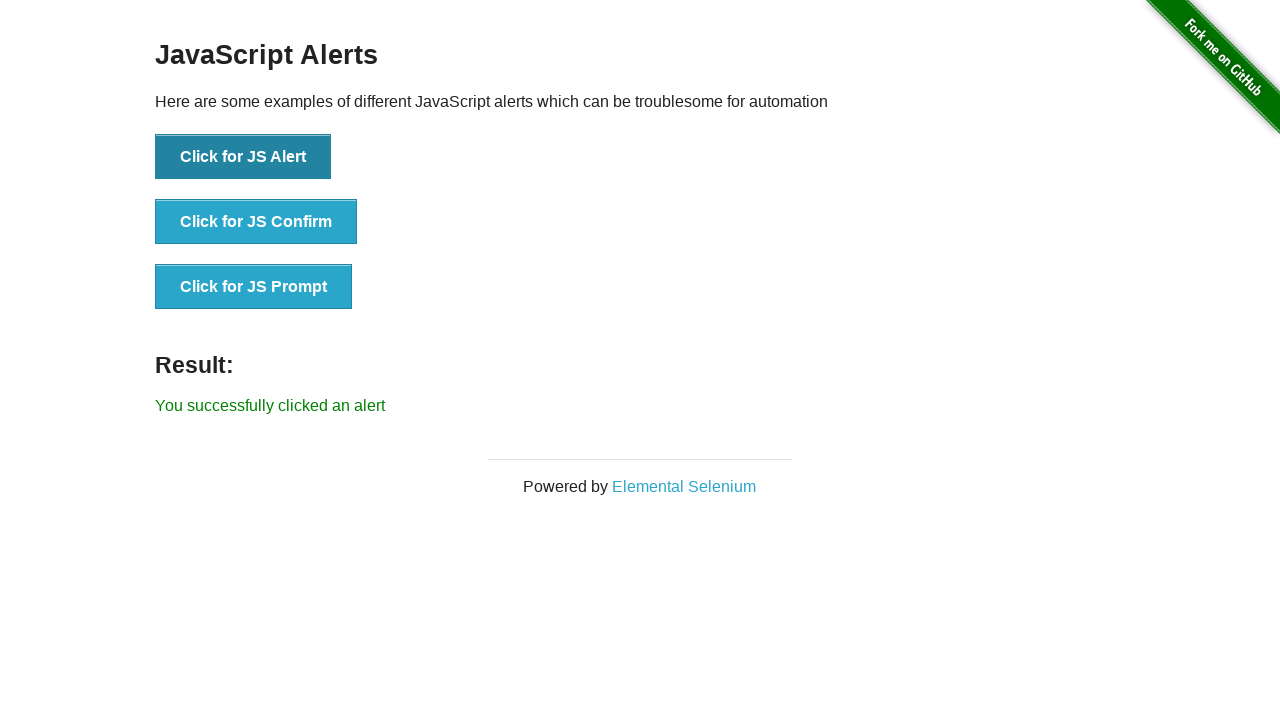

Verified alert text is 'I am a JS Alert'
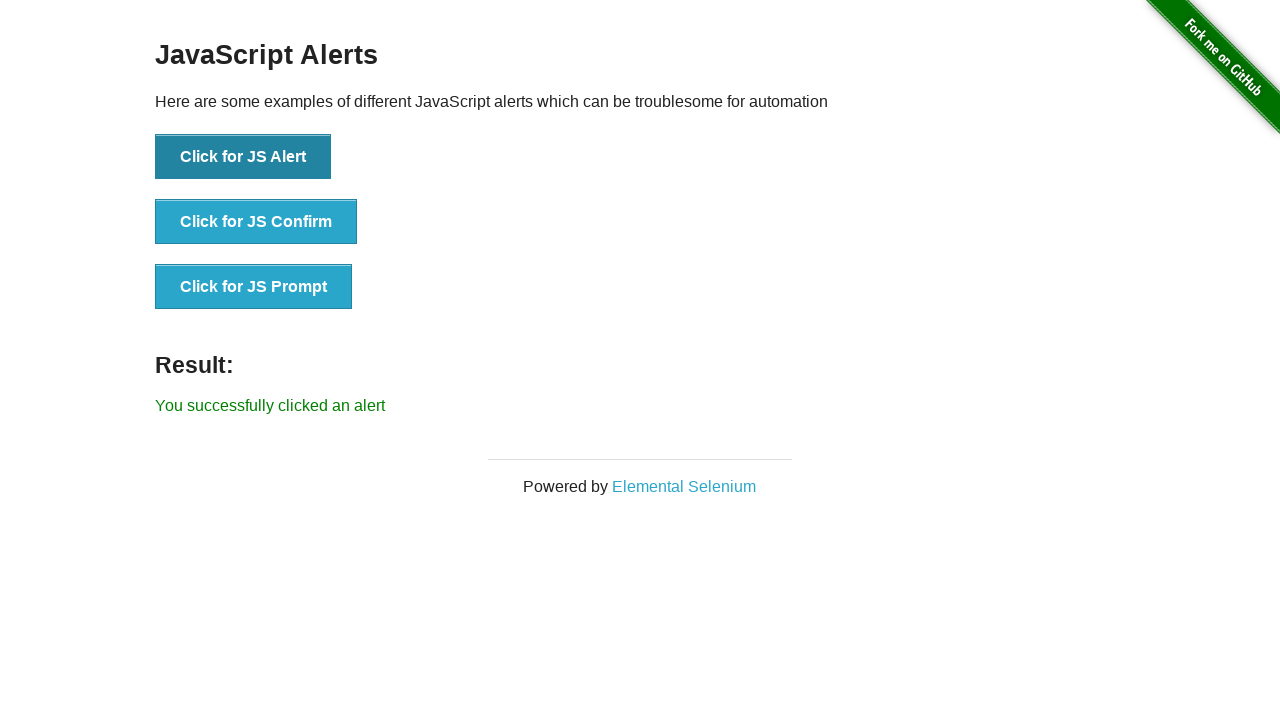

Verified alert button remains enabled after dismissal
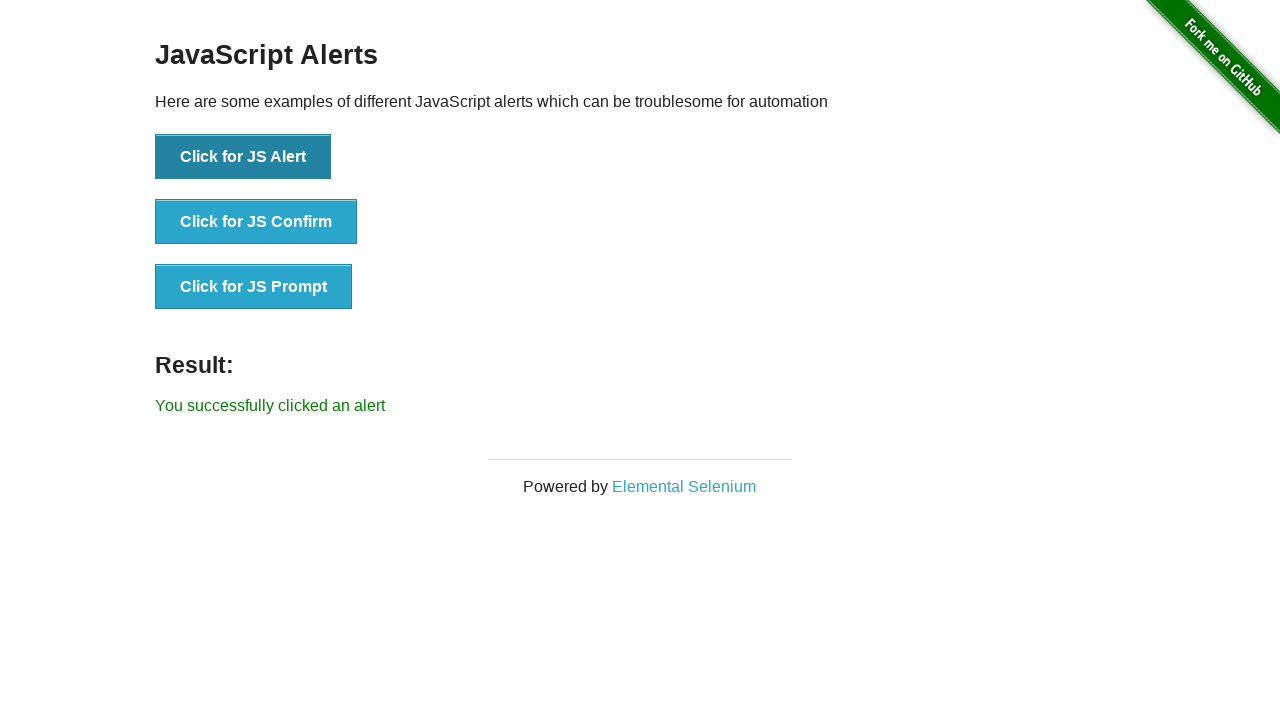

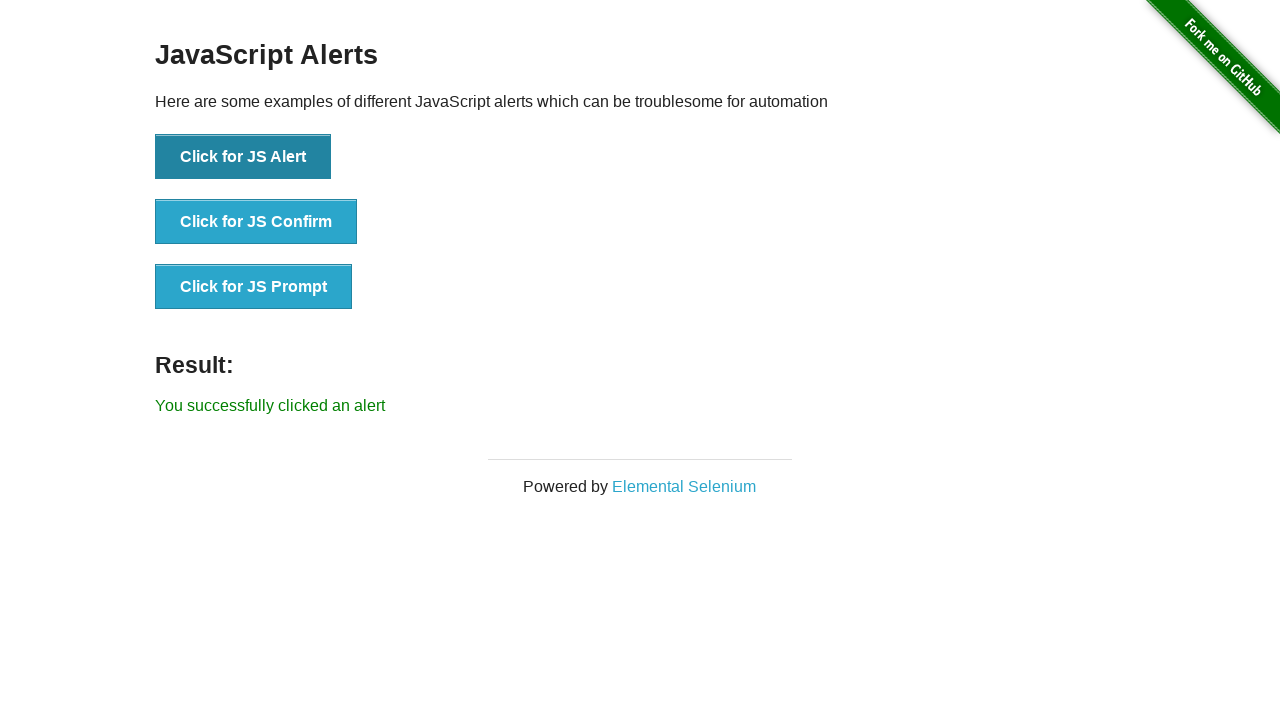